Tests an e-commerce checkout flow by searching for products, adding them to cart, applying a promo code, and verifying discount calculations

Starting URL: https://rahulshettyacademy.com/seleniumPractise/#/

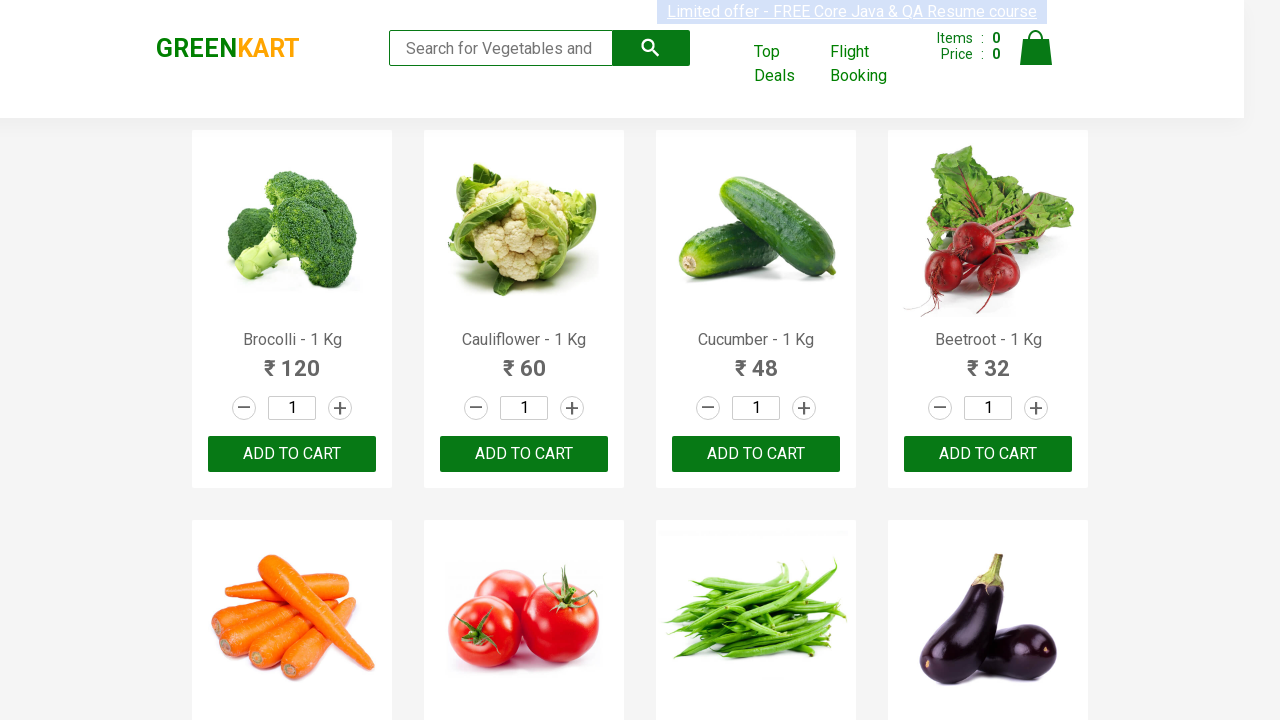

Filled search field with 'ber' to filter products on input.search-keyword
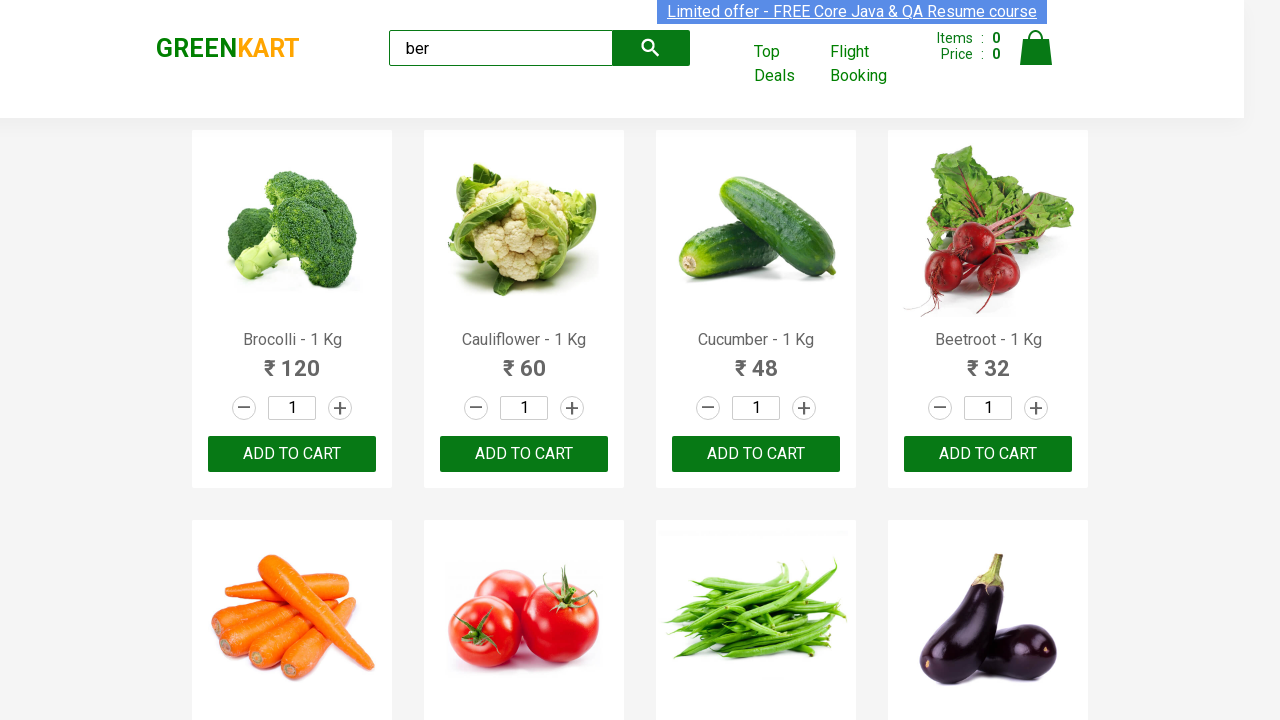

Waited for search results to load
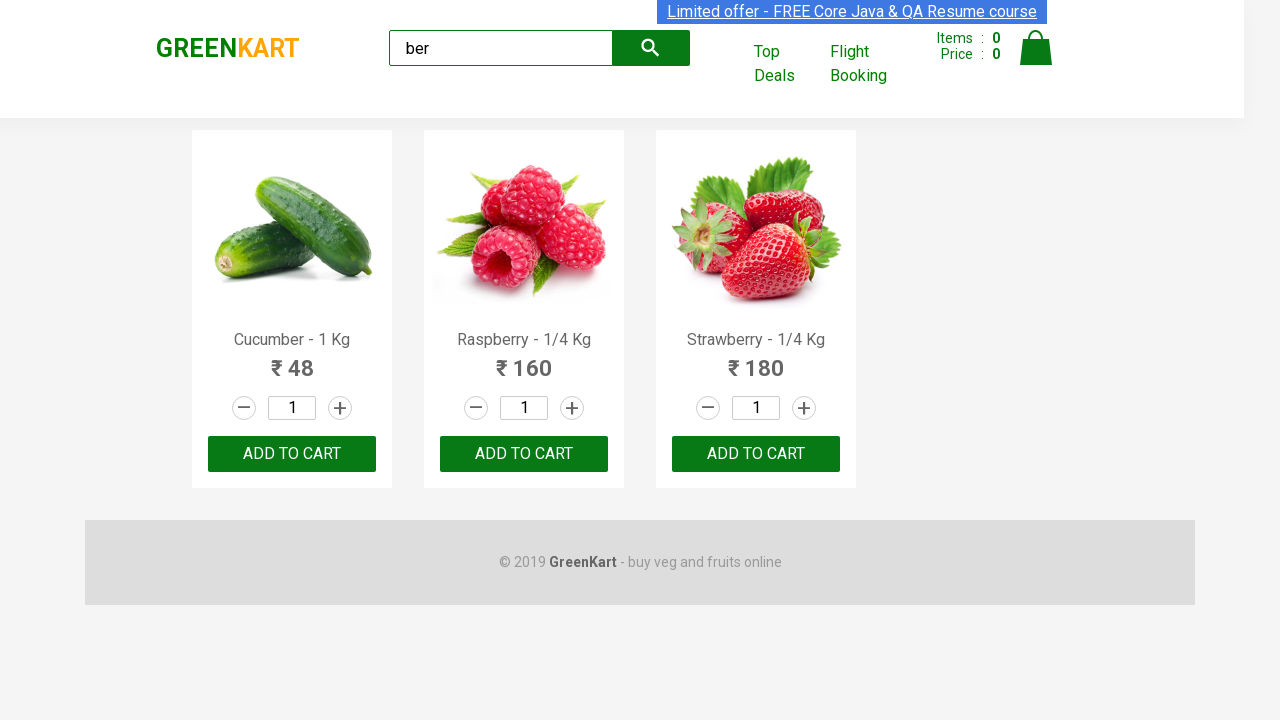

Verified that 3 products are displayed for 'ber' search
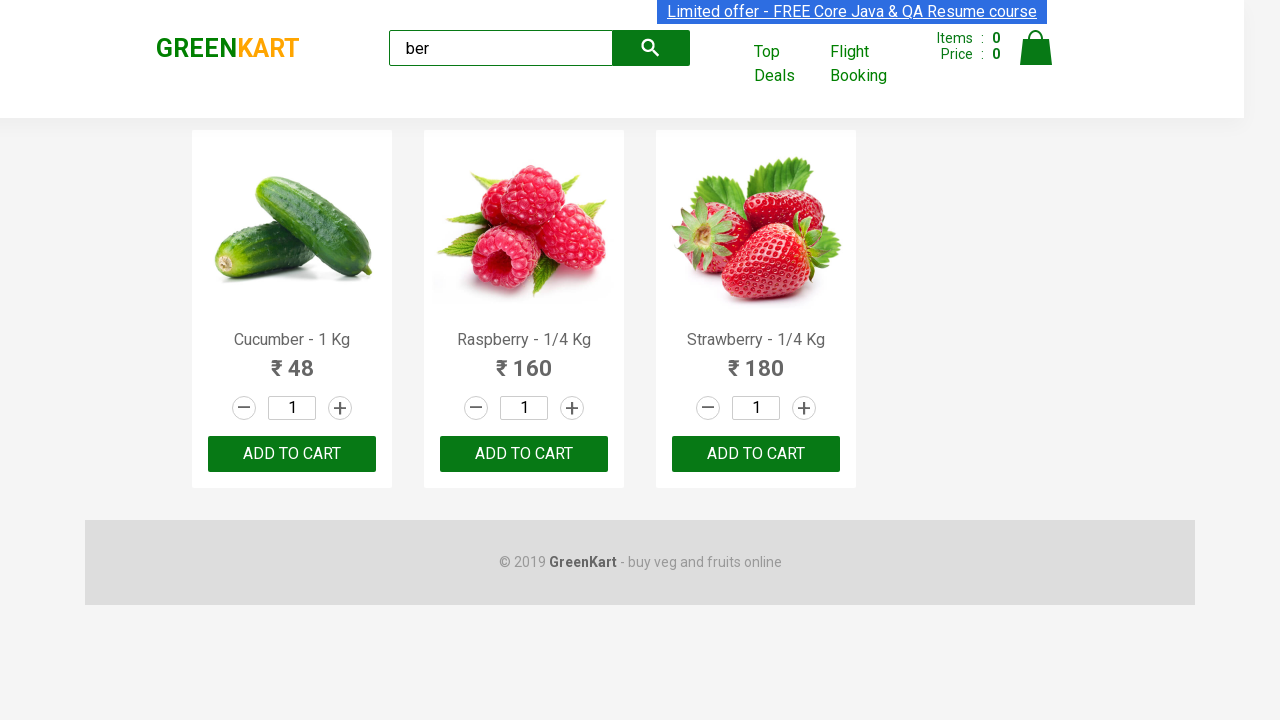

Clicked 'ADD TO CART' button for product 1 at (292, 454) on xpath=//div[@class='product-action']/button >> nth=0
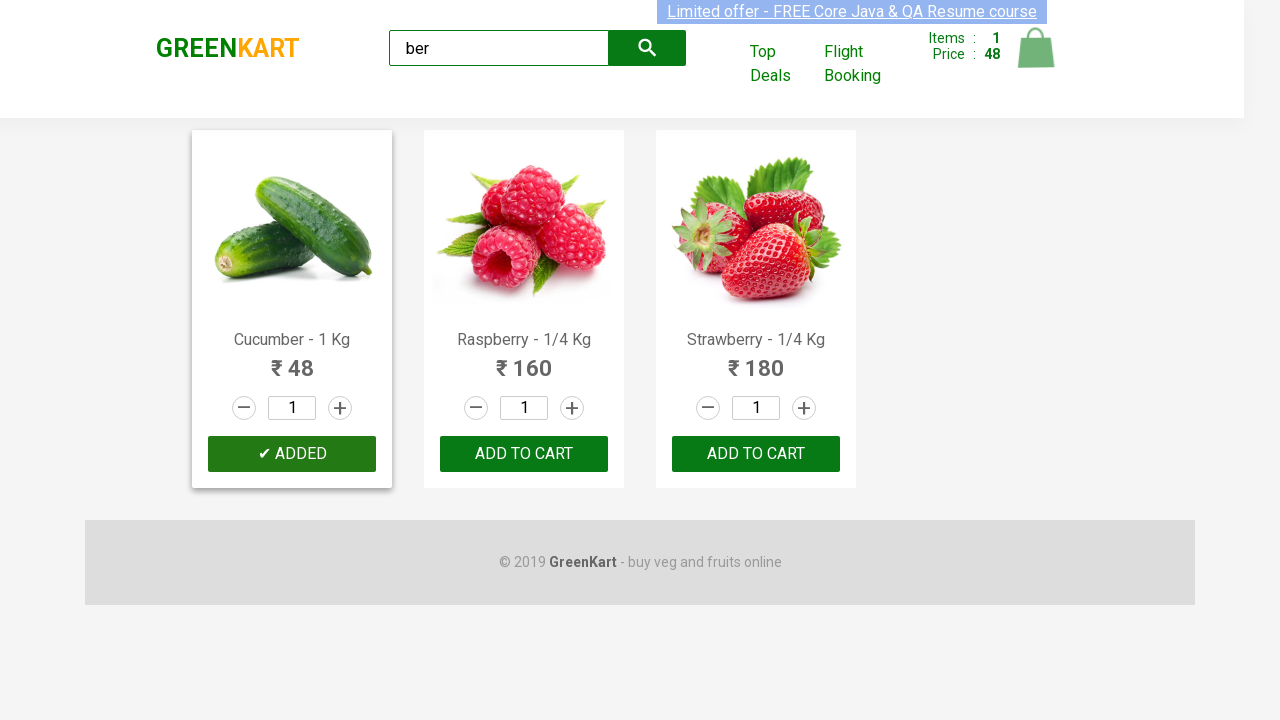

Clicked 'ADD TO CART' button for product 2 at (524, 454) on xpath=//div[@class='product-action']/button >> nth=1
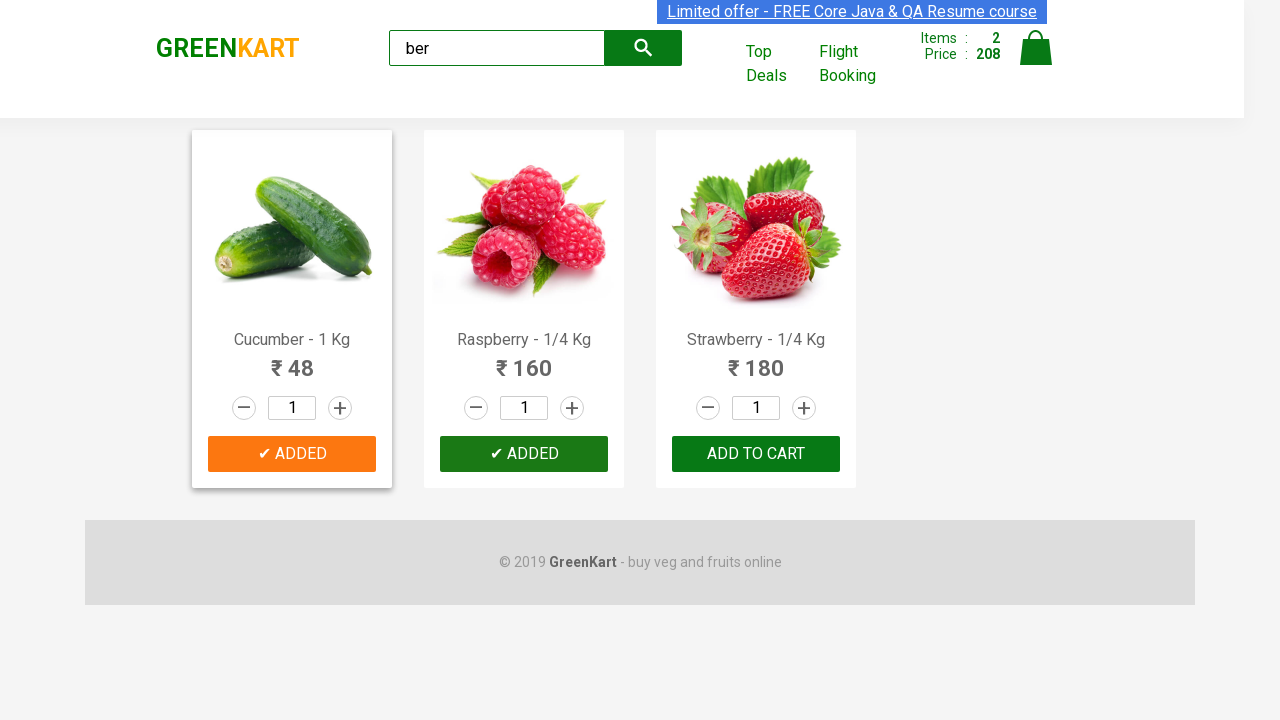

Clicked 'ADD TO CART' button for product 3 at (756, 454) on xpath=//div[@class='product-action']/button >> nth=2
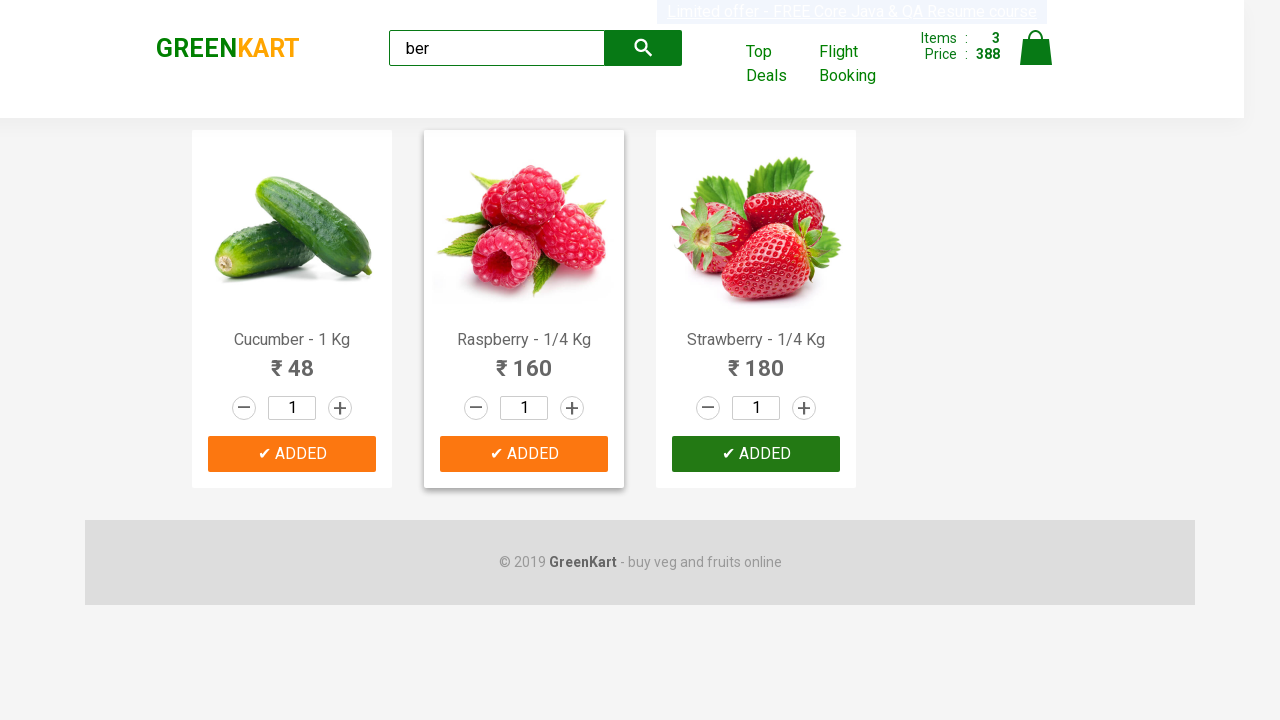

Clicked cart icon to open shopping cart at (1036, 48) on img[alt='Cart']
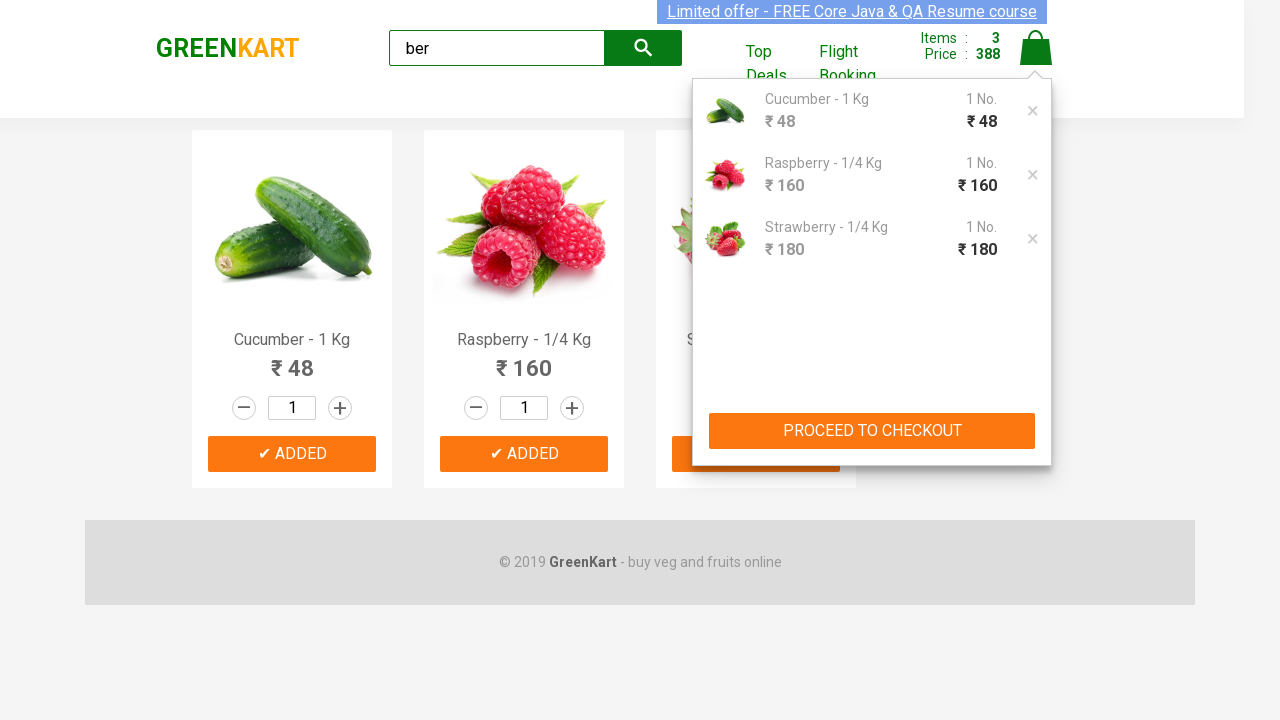

Clicked 'PROCEED TO CHECKOUT' button at (872, 431) on xpath=//button[text()='PROCEED TO CHECKOUT']
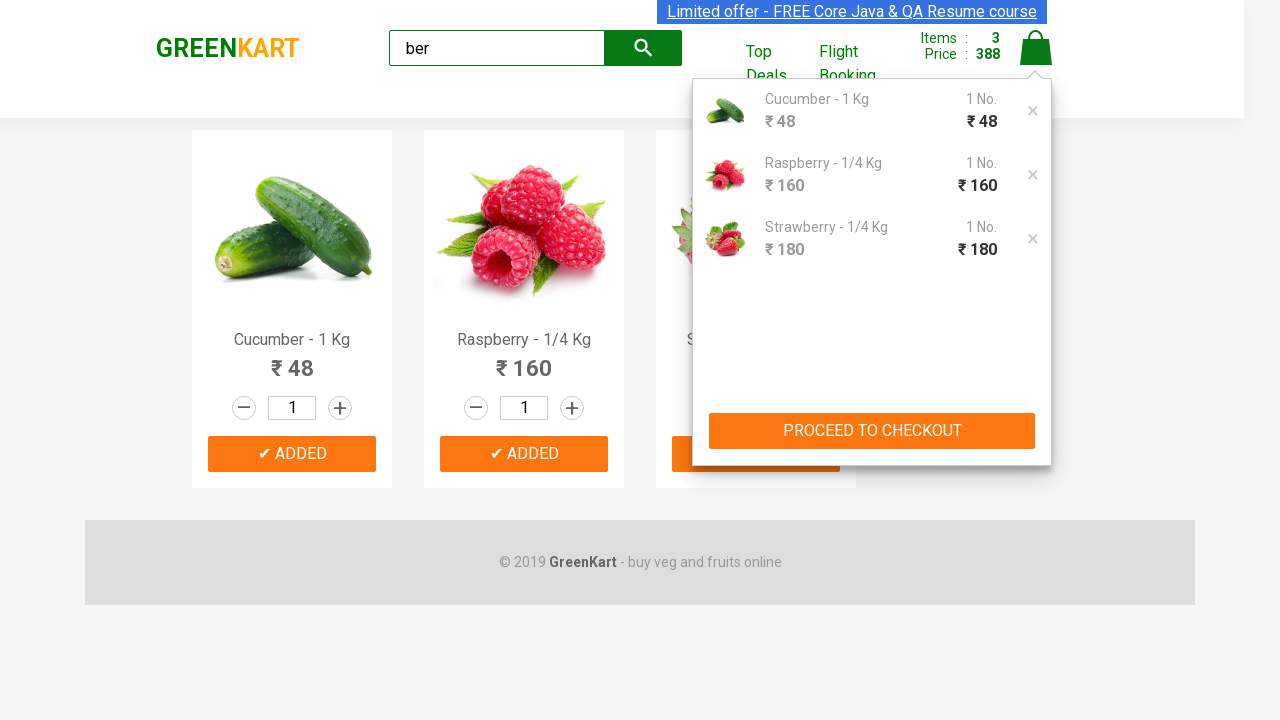

Checkout page loaded with discount amount visible
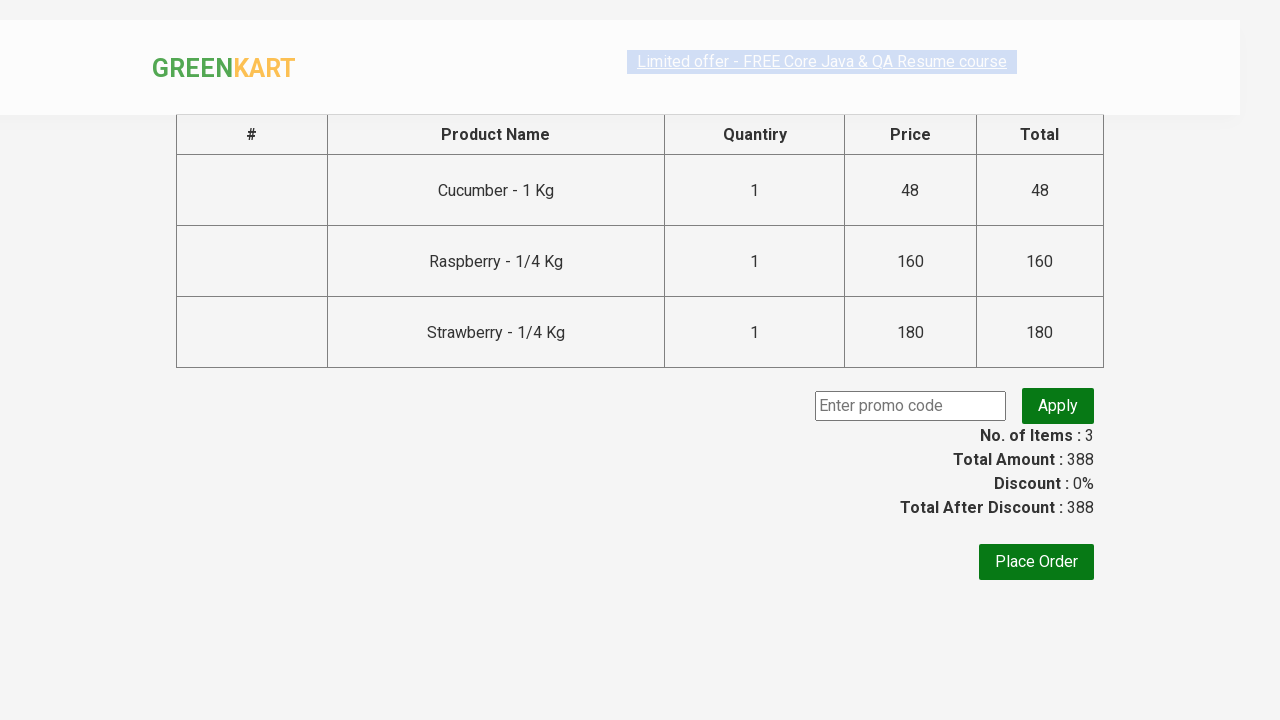

Captured initial discount amount: 388
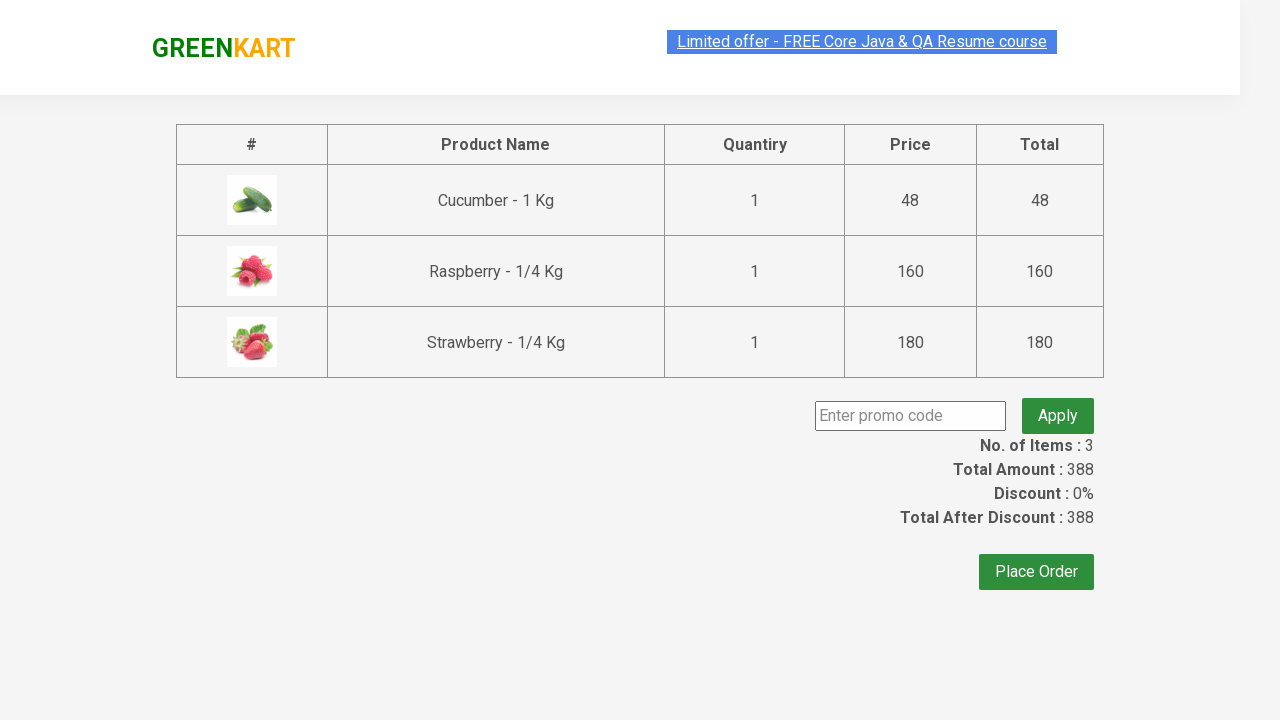

Filled promo code field with 'rahulshettyacademy' on .promoCode
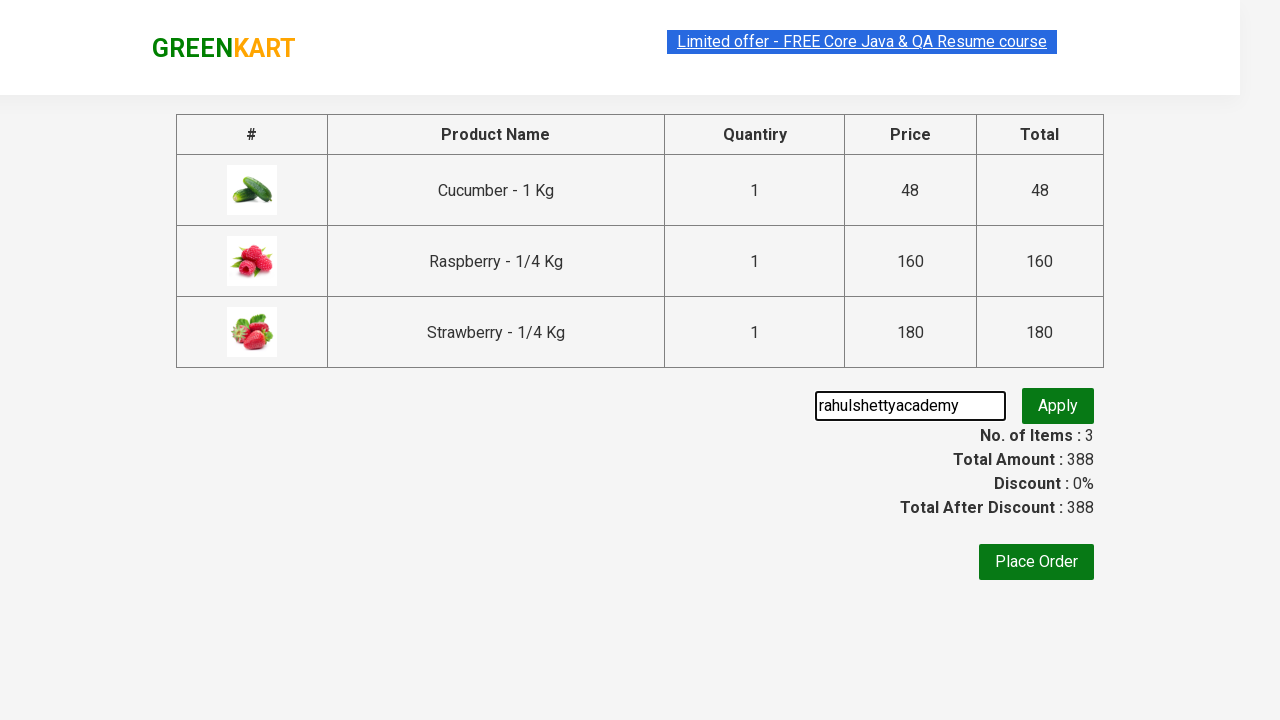

Clicked promo code button to apply discount at (1058, 406) on .promoBtn
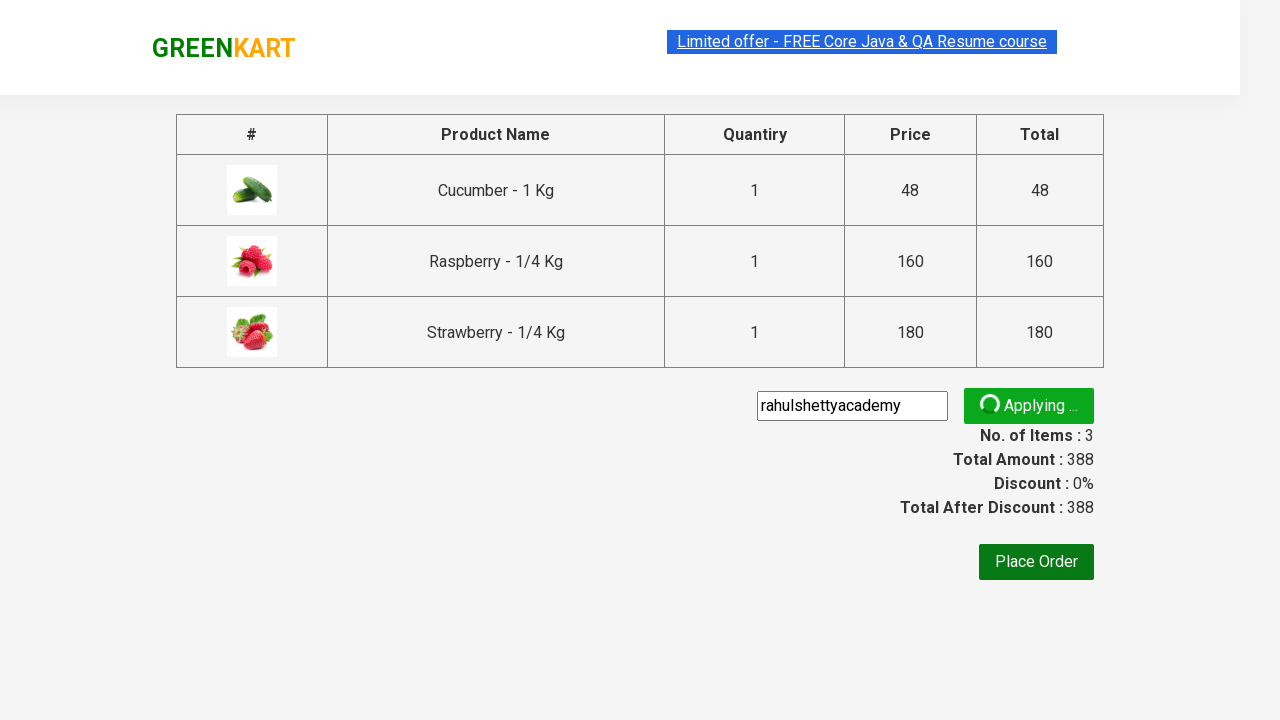

Promo code application completed and promo info displayed
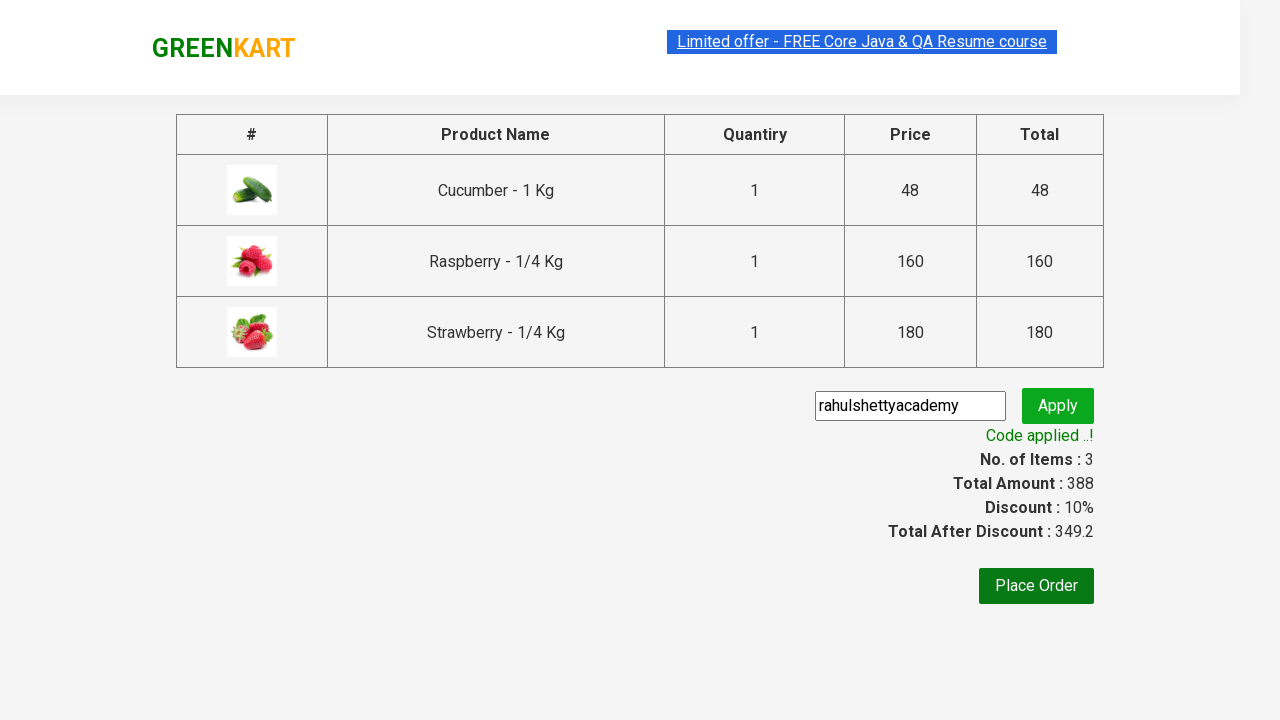

Captured promo info: Code applied ..!
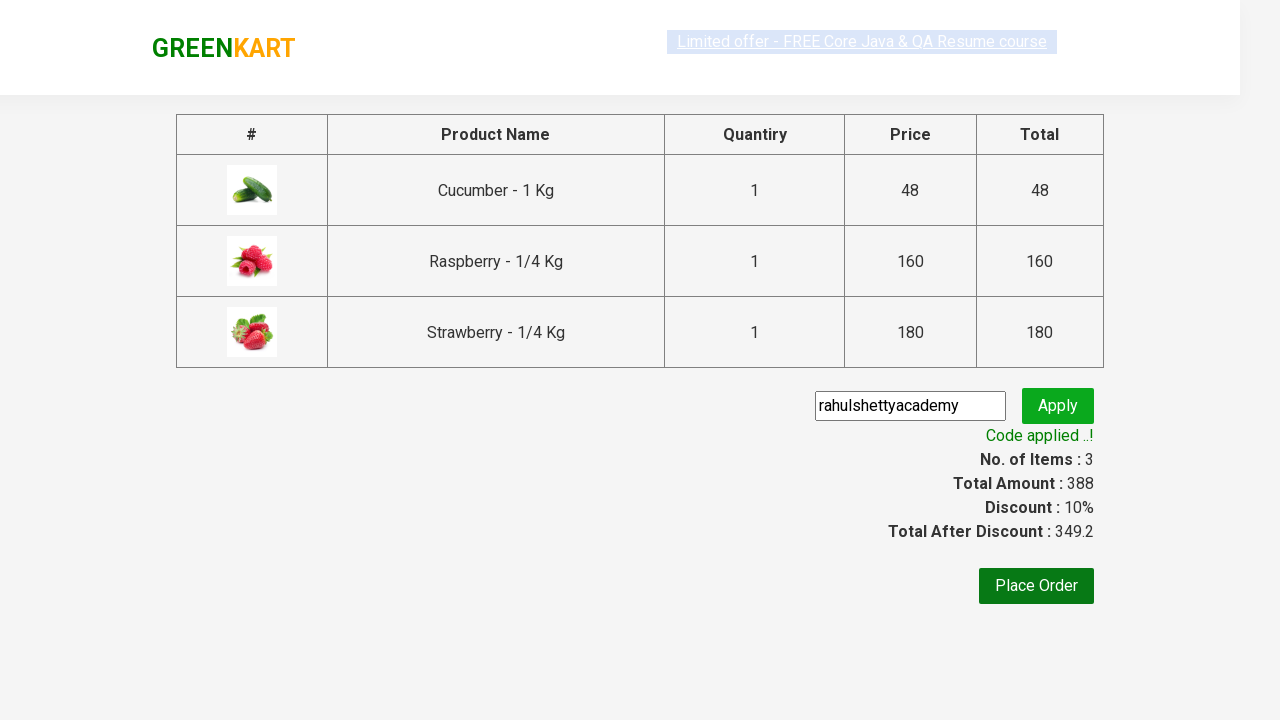

Captured updated discount amount: 349.2
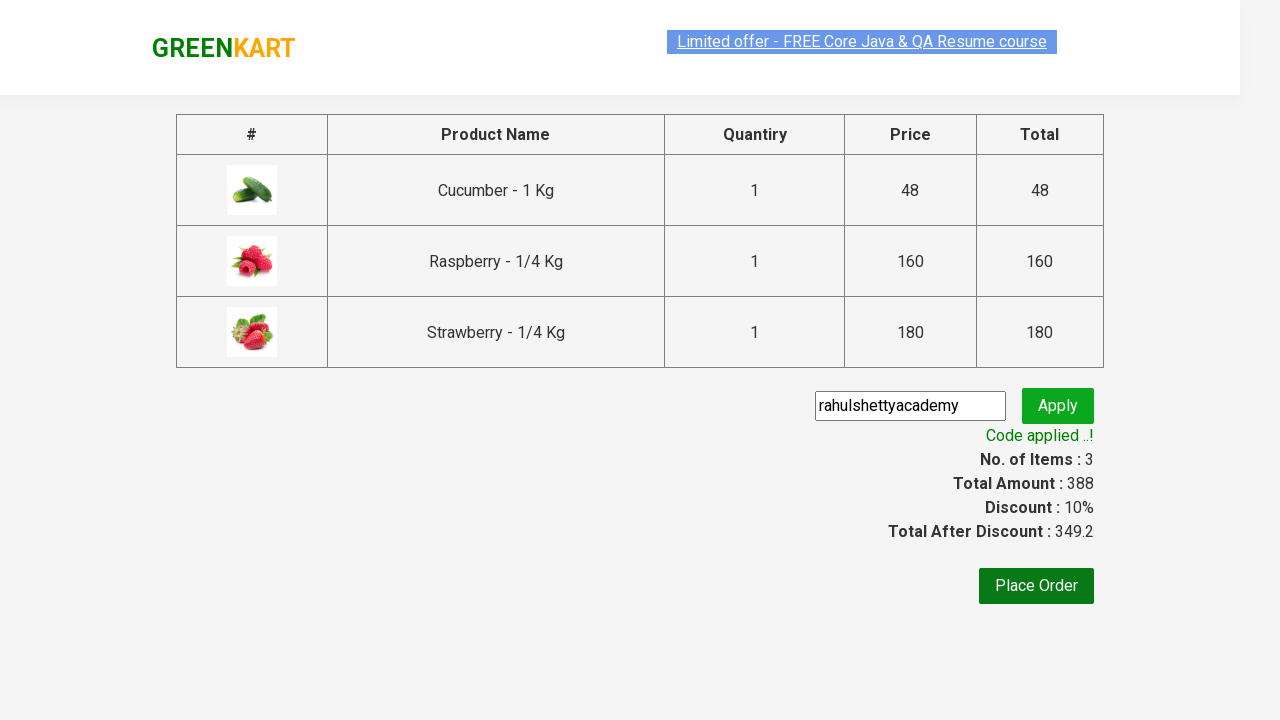

Verified discount was applied: 349.2 < 388
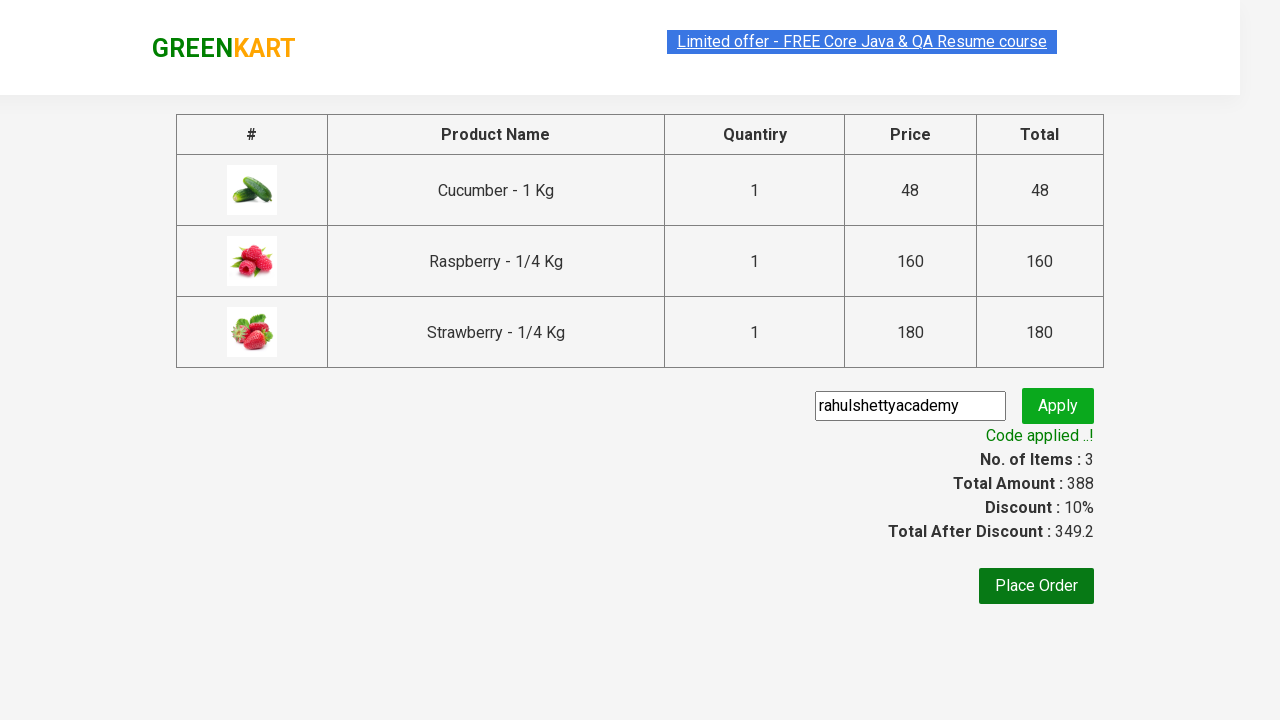

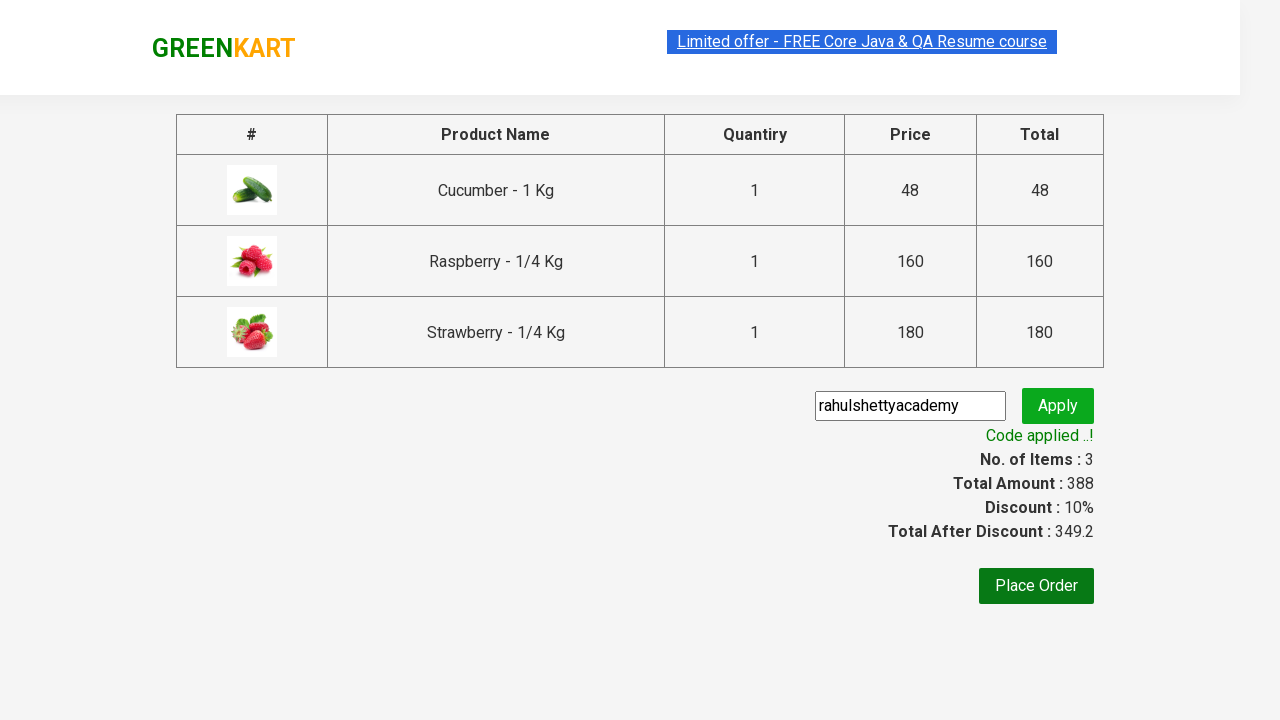